Tests window handling by opening a new window through a link click and switching between windows

Starting URL: https://the-internet.herokuapp.com/windows

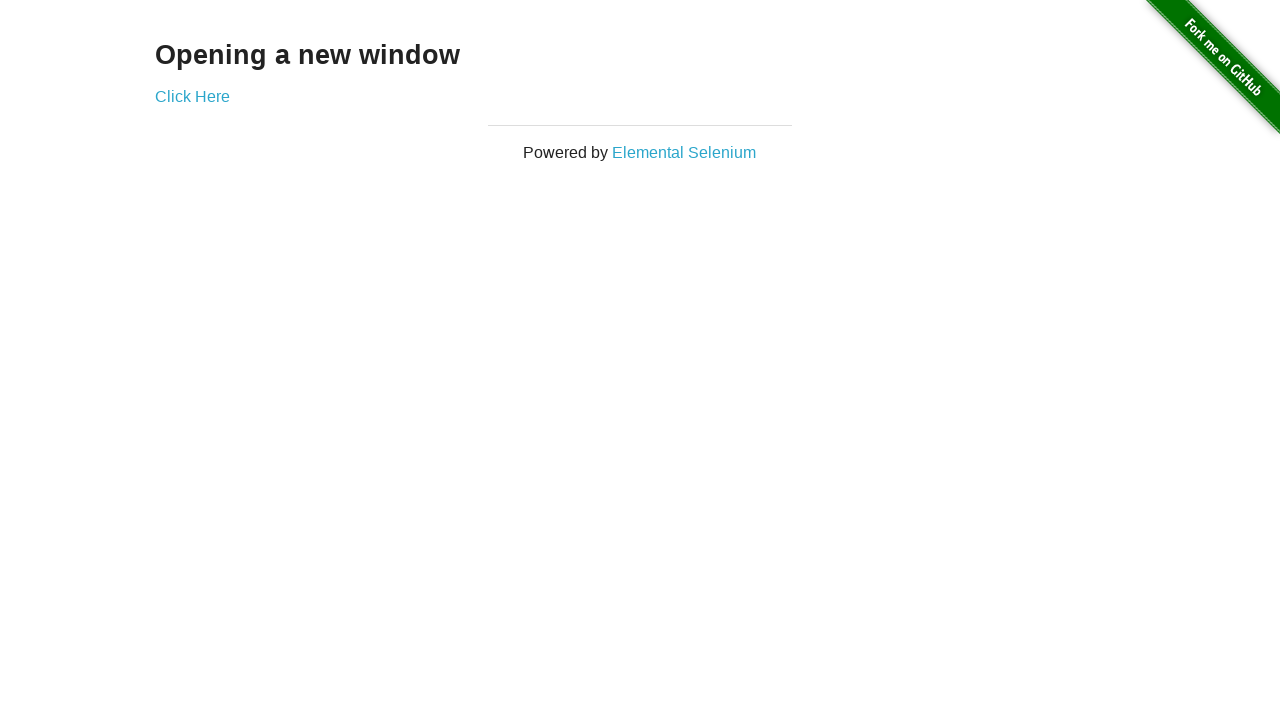

Clicked 'Click Here' link to open new window at (192, 96) on text=Click Here
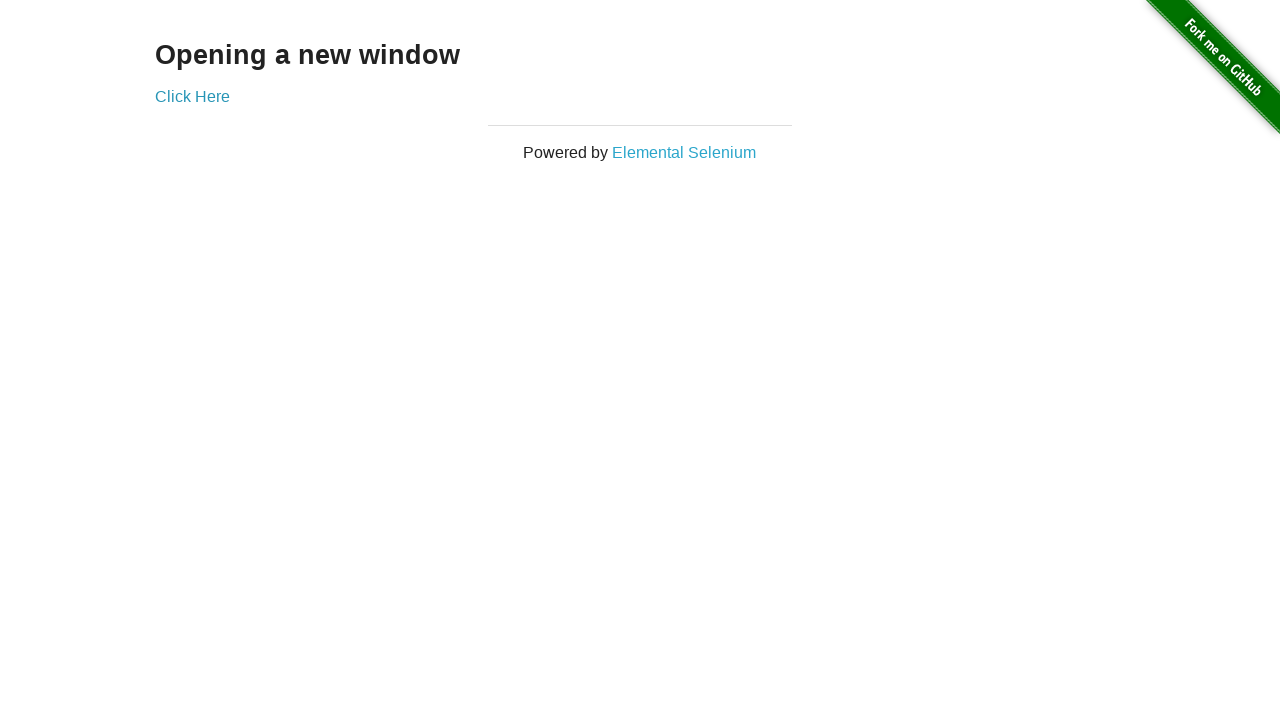

New window opened and captured
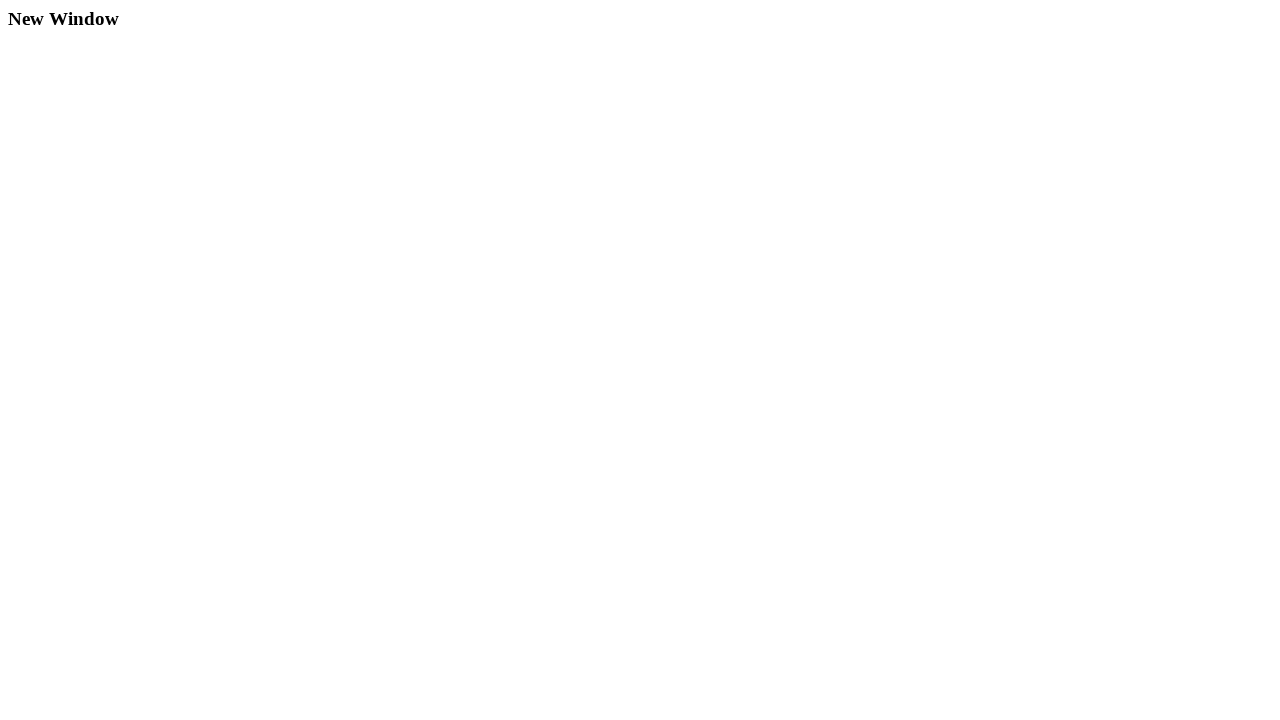

Waited for h3 heading in new window
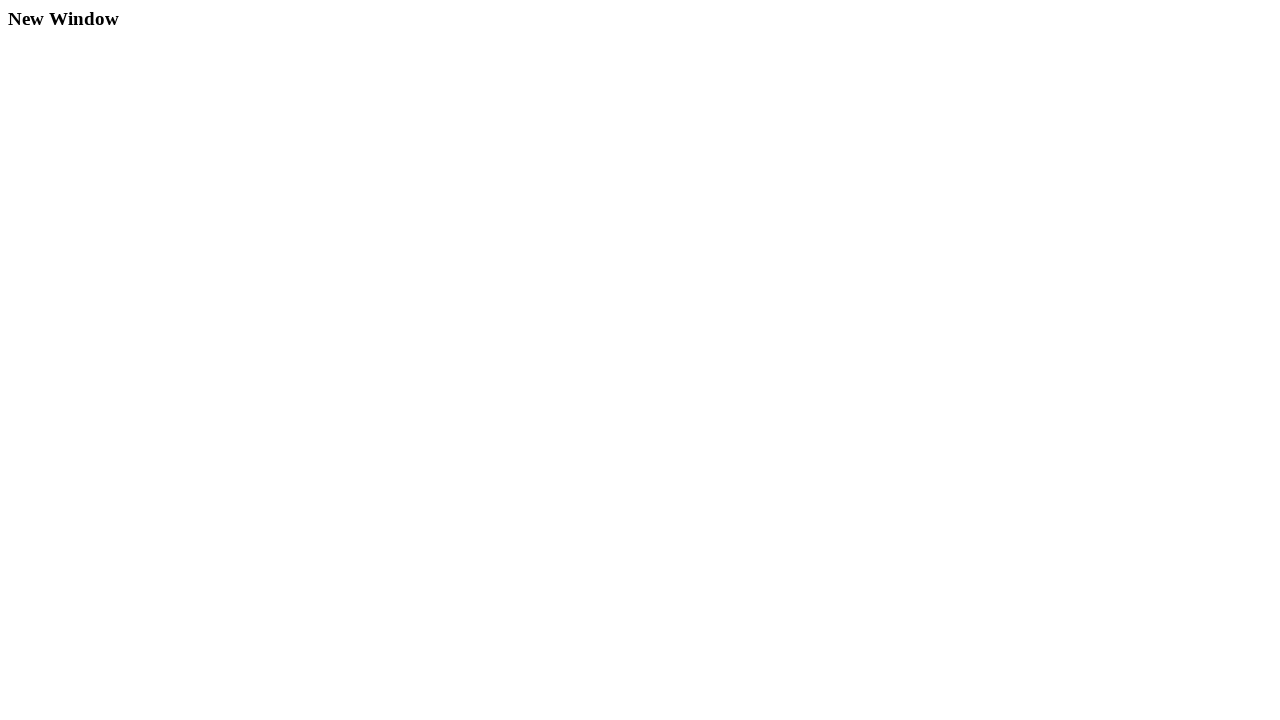

Retrieved heading text from new window: 'New Window'
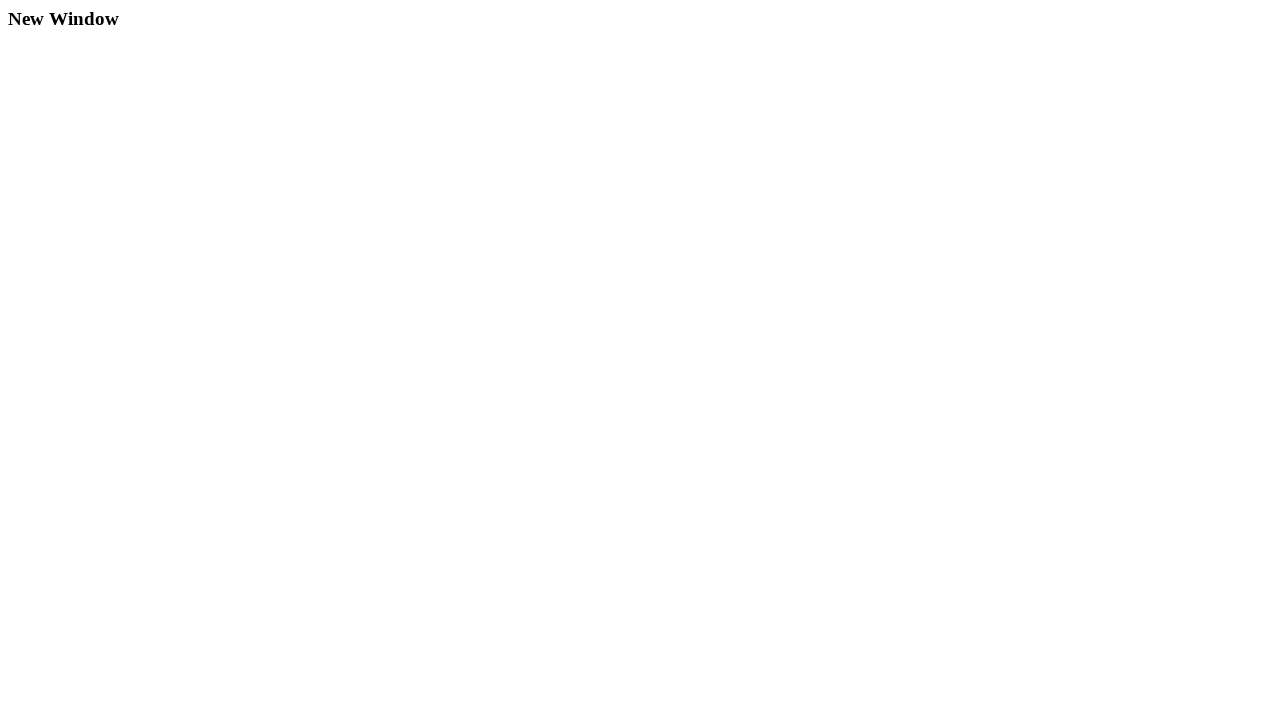

Retrieved heading text from original window: 'Opening a new window'
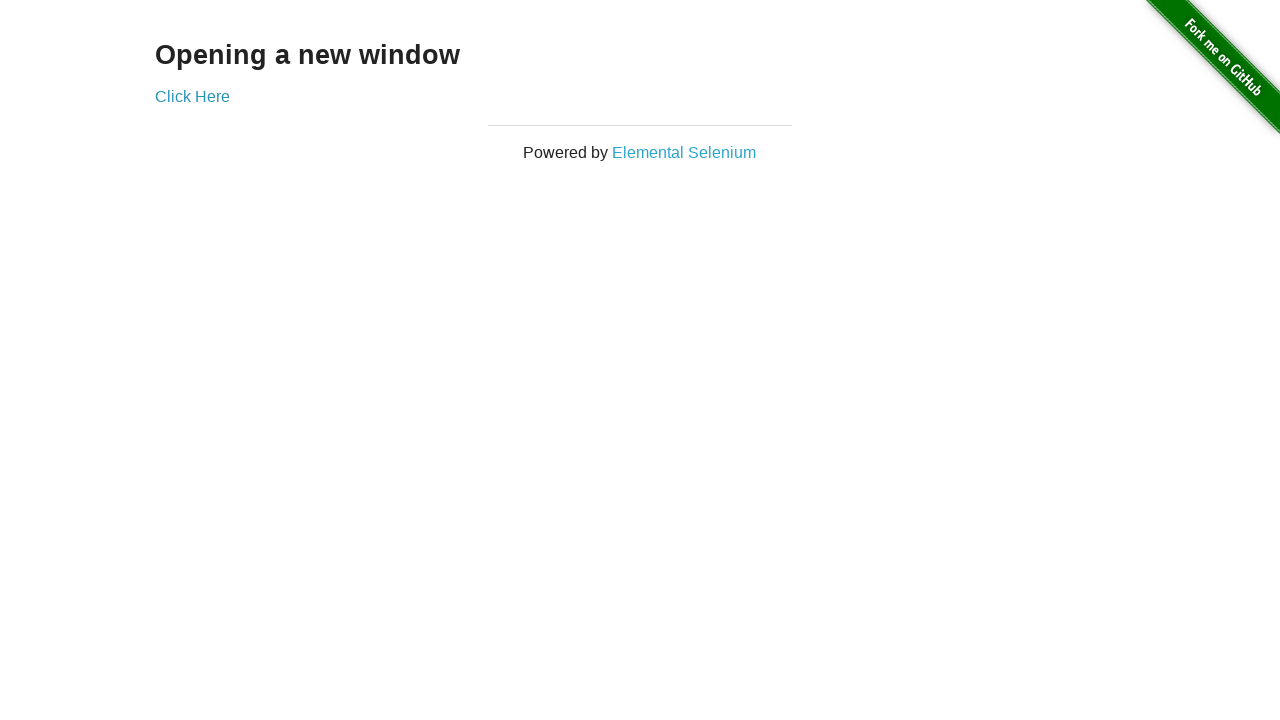

Closed the new window
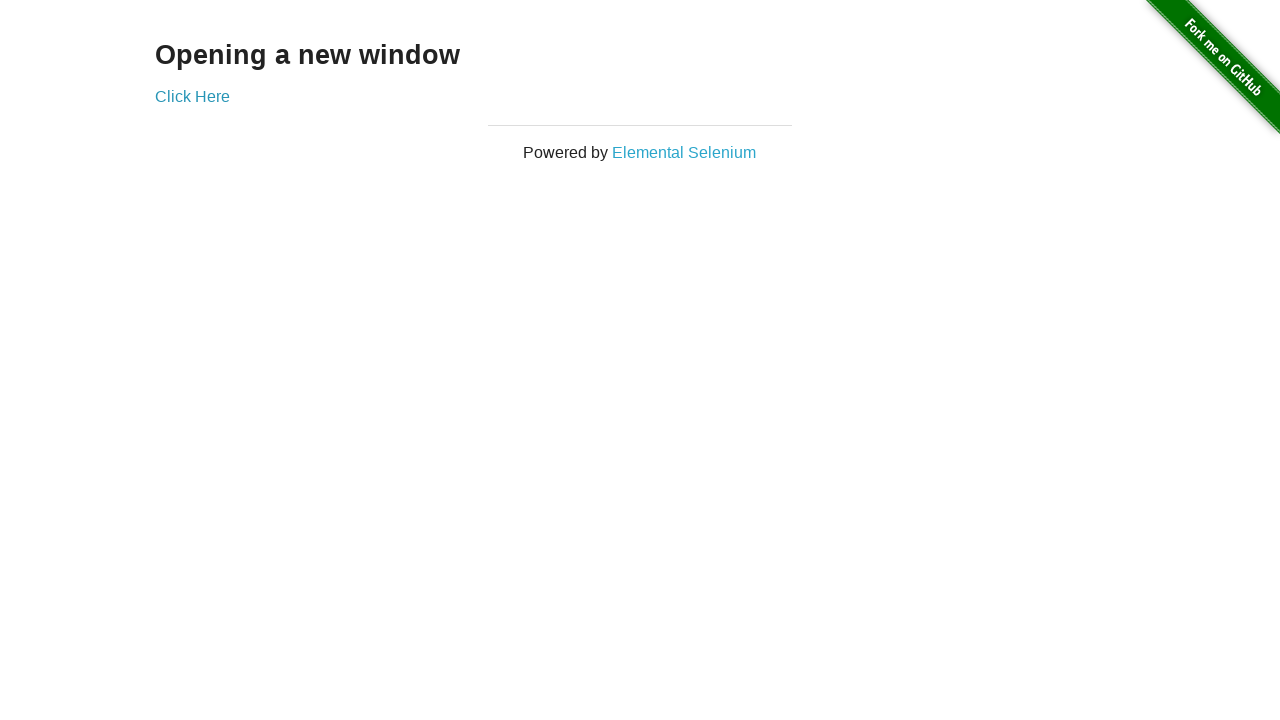

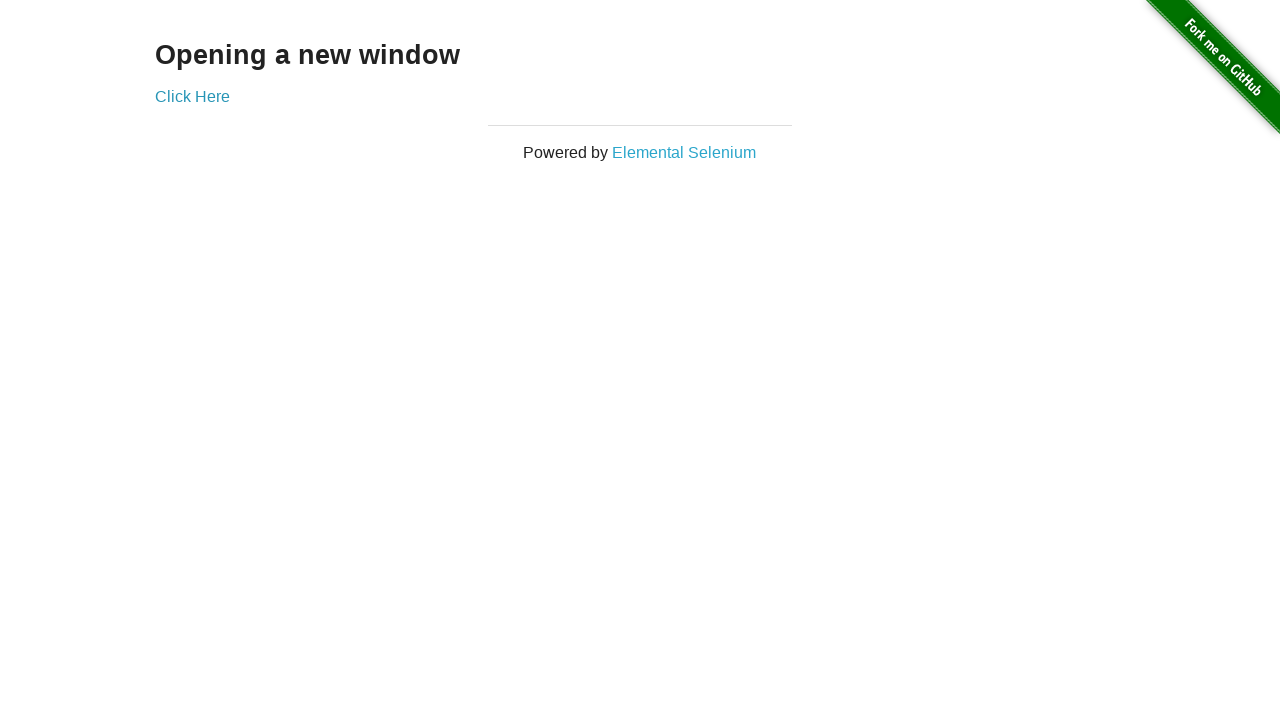